Navigates to a test page and verifies that a movie title input field exists by locating it by name attribute

Starting URL: https://programautomatycy.pl/test-page/

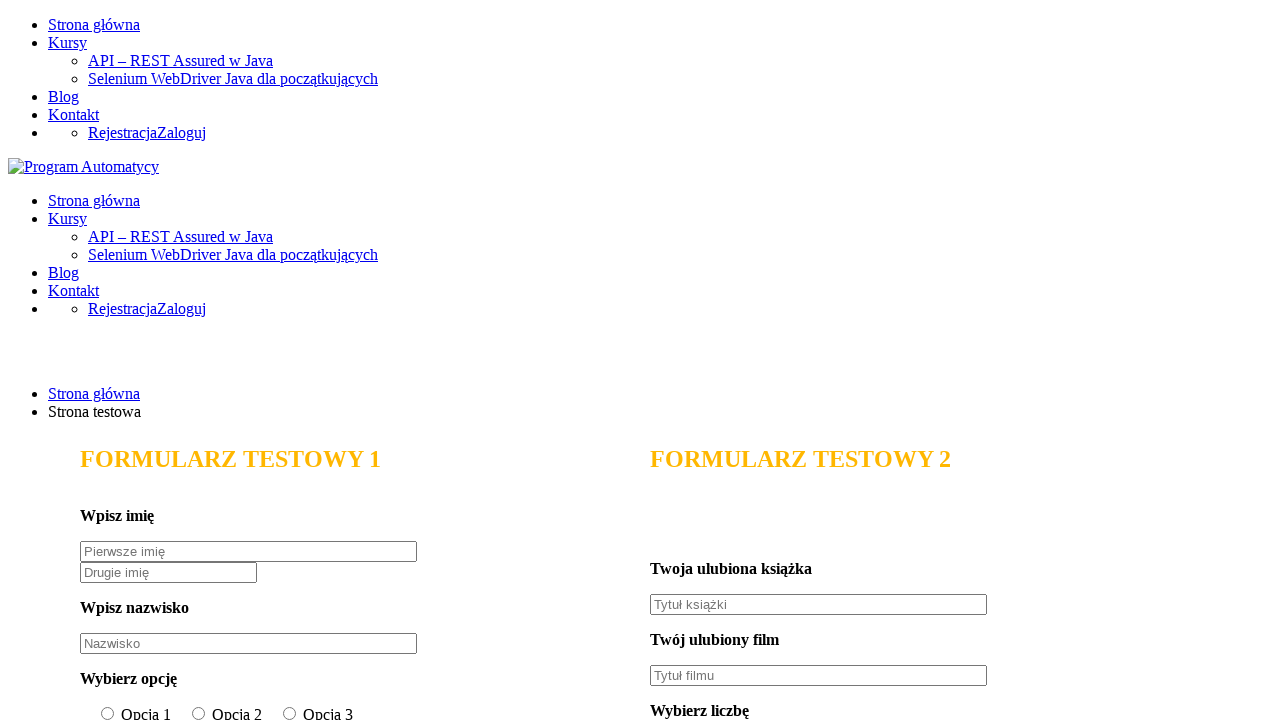

Navigated to test page
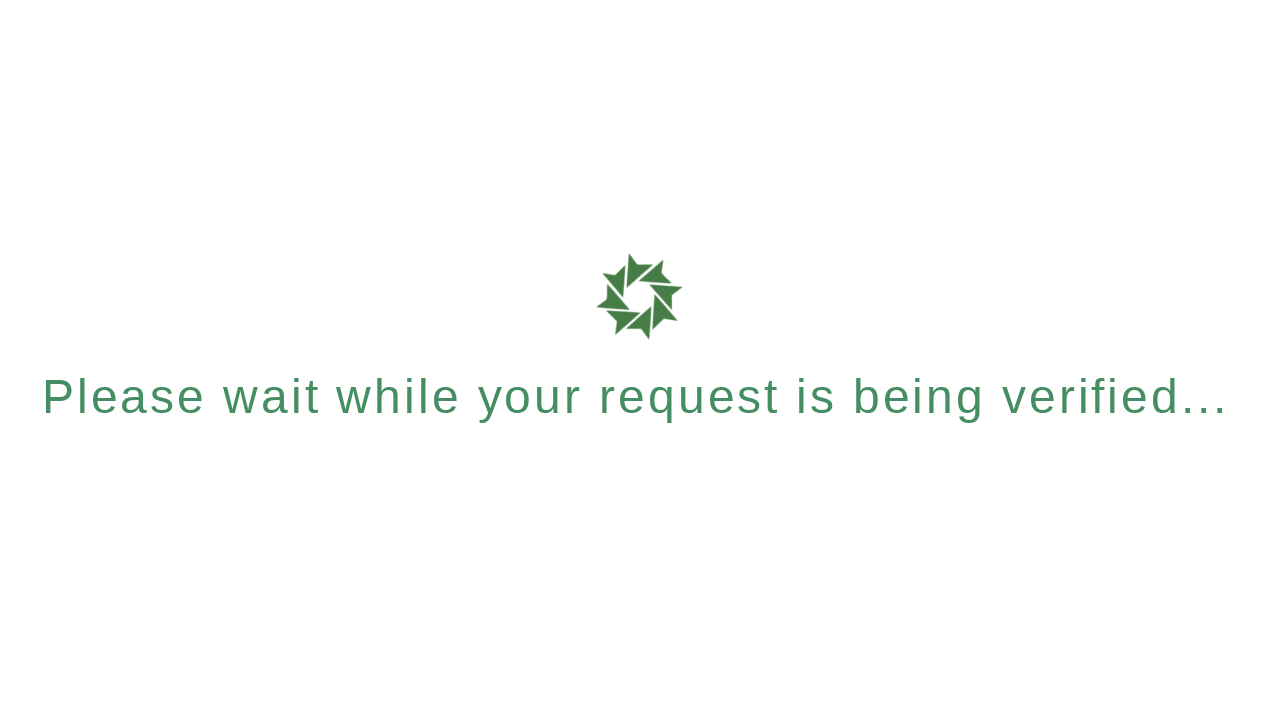

Movie title input field with name 'your-movie' loaded and is visible
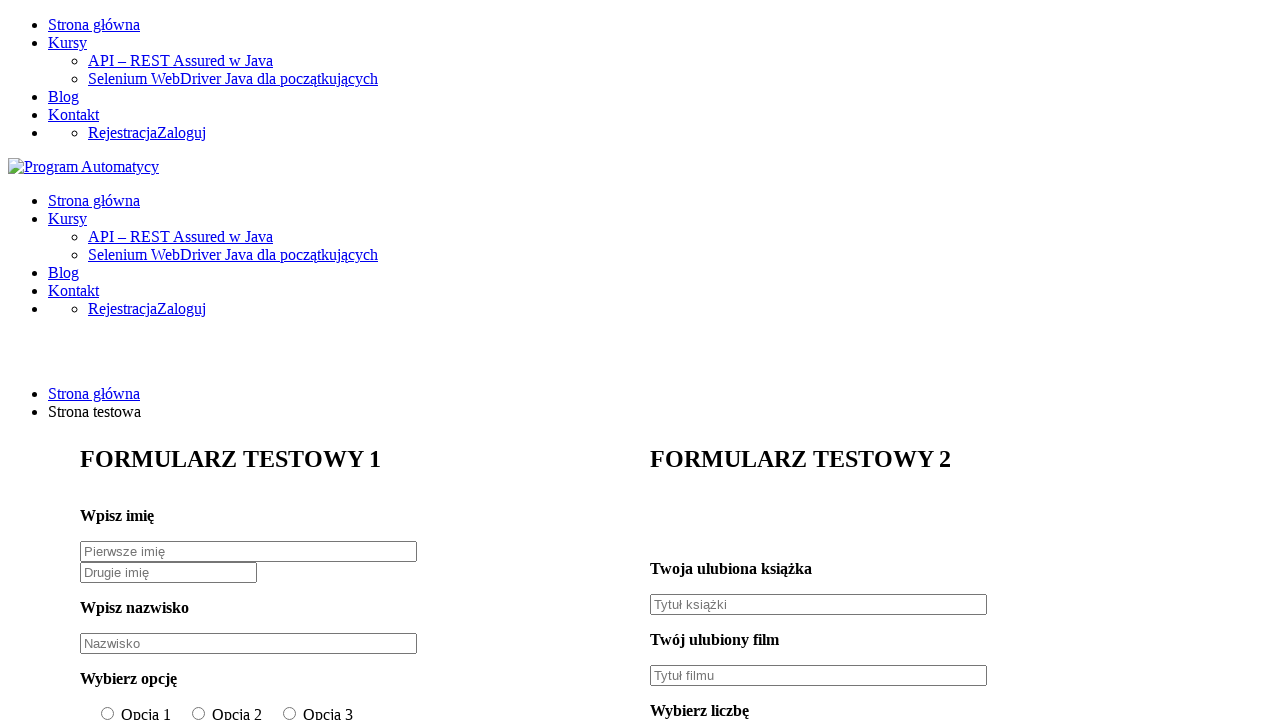

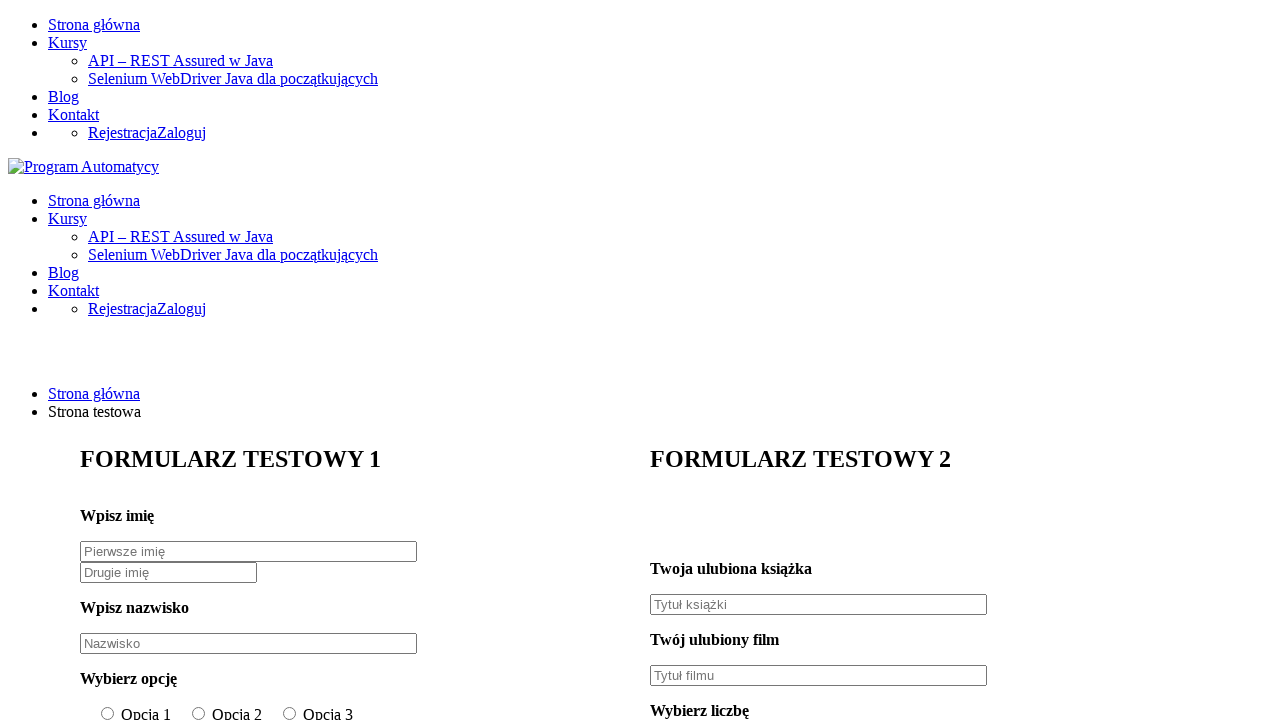